Tests window handling functionality by opening a new window, switching between windows, and verifying content in each window

Starting URL: https://the-internet.herokuapp.com/windows

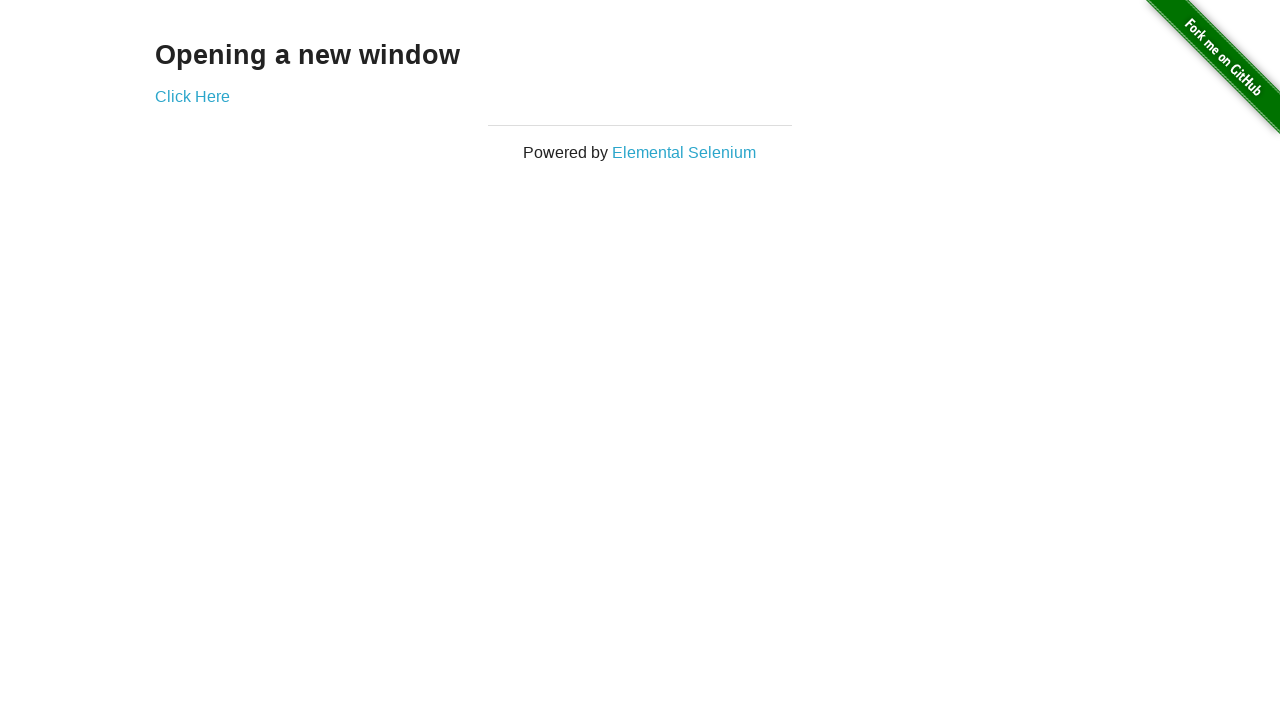

Retrieved text from h3 element on window 1
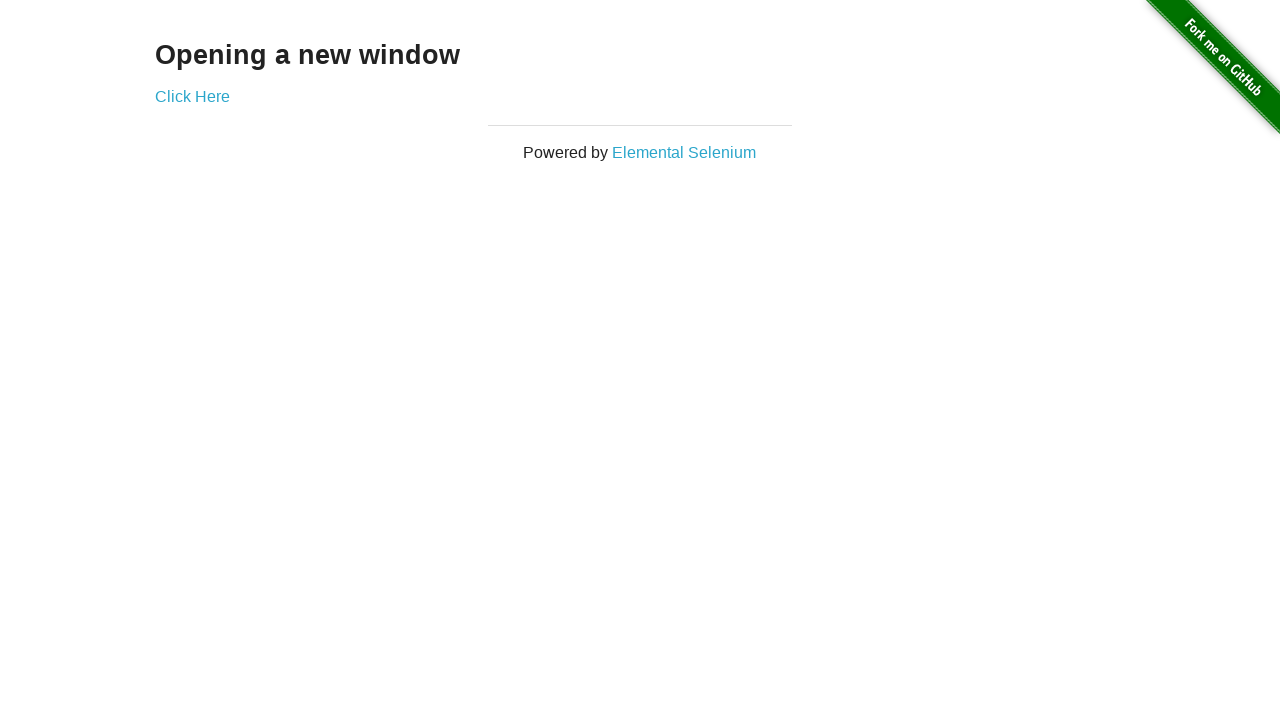

Verified window 1 displays 'Opening a new window'
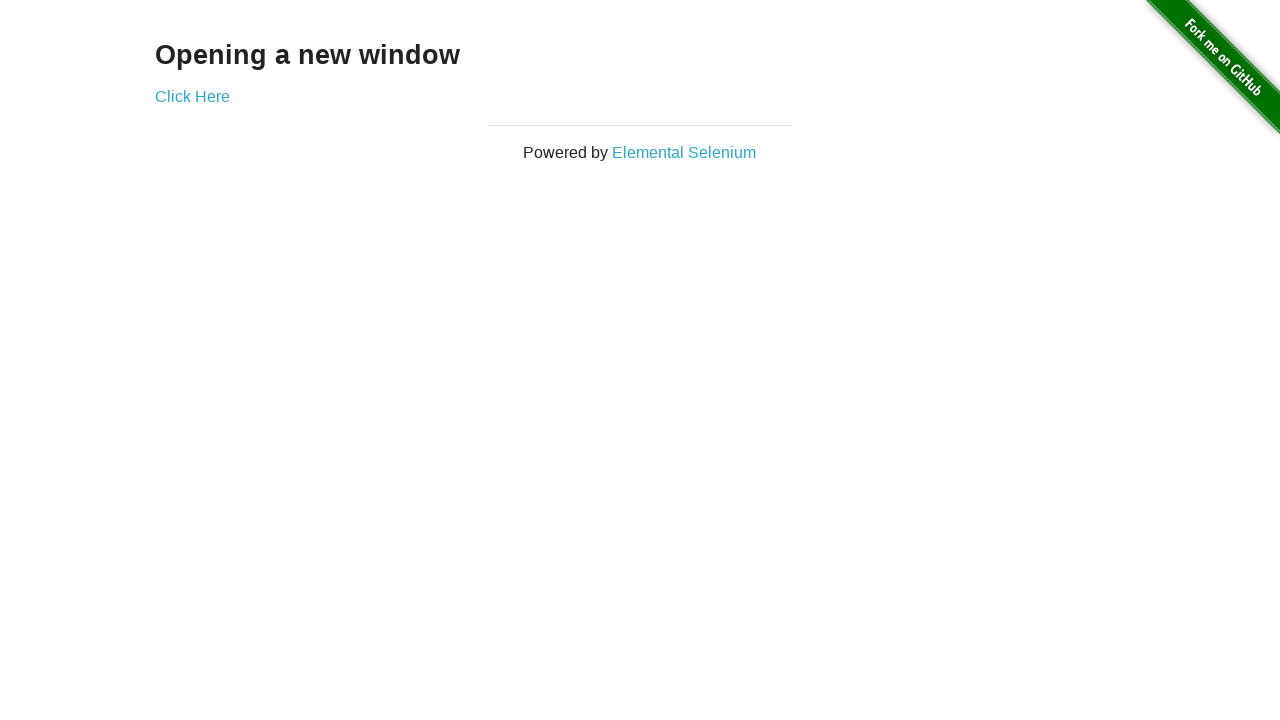

Verified window 1 title is 'The Internet'
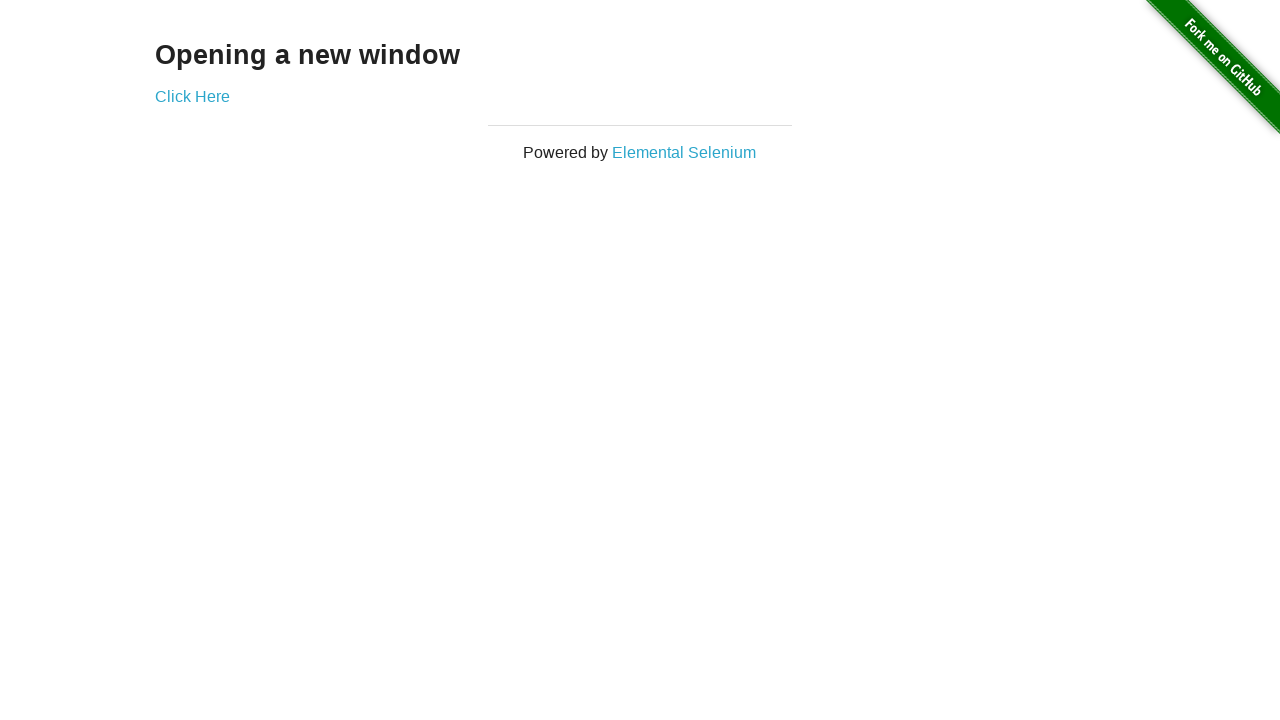

Clicked 'Click Here' button to open new window at (192, 96) on text='Click Here'
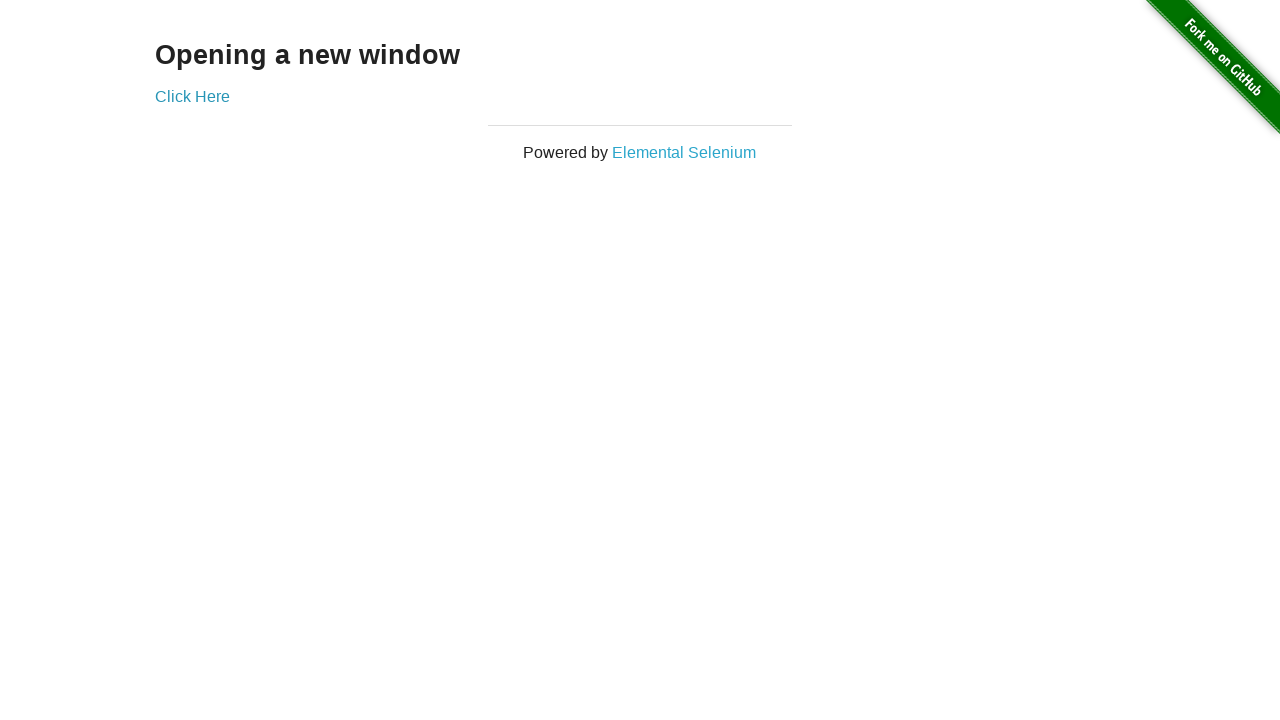

Captured new window popup
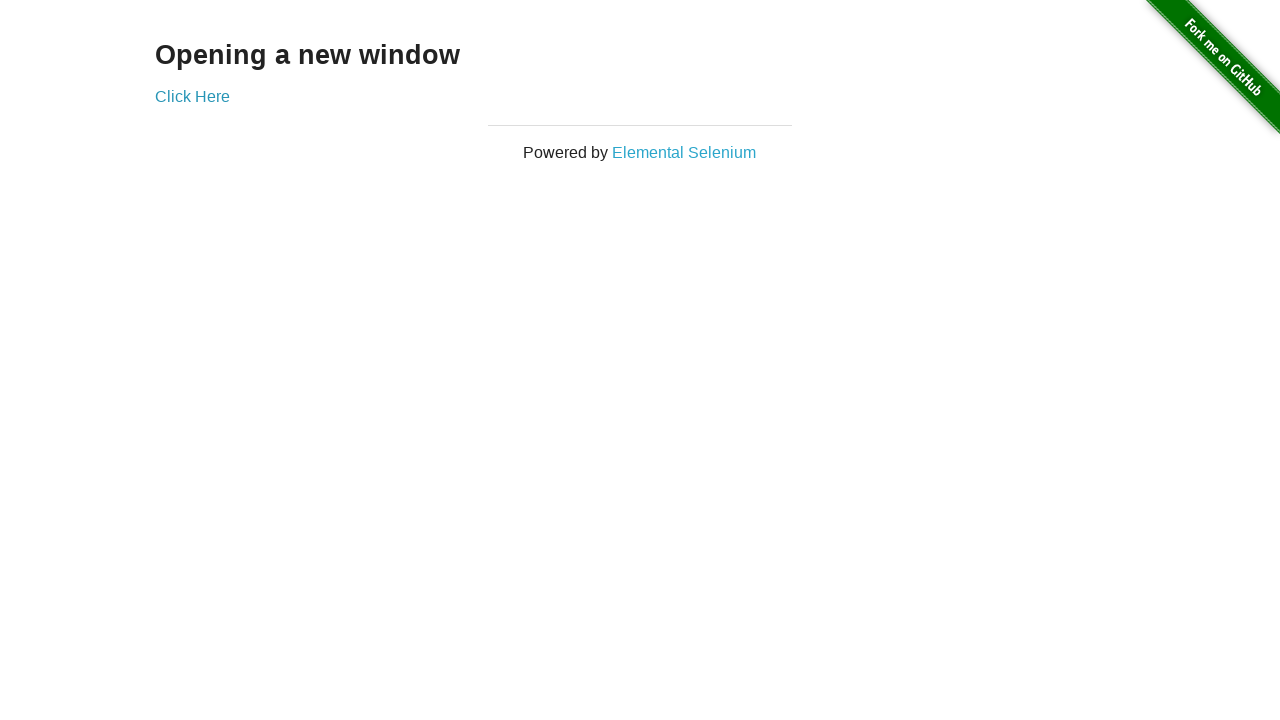

Verified window 2 title is 'New Window'
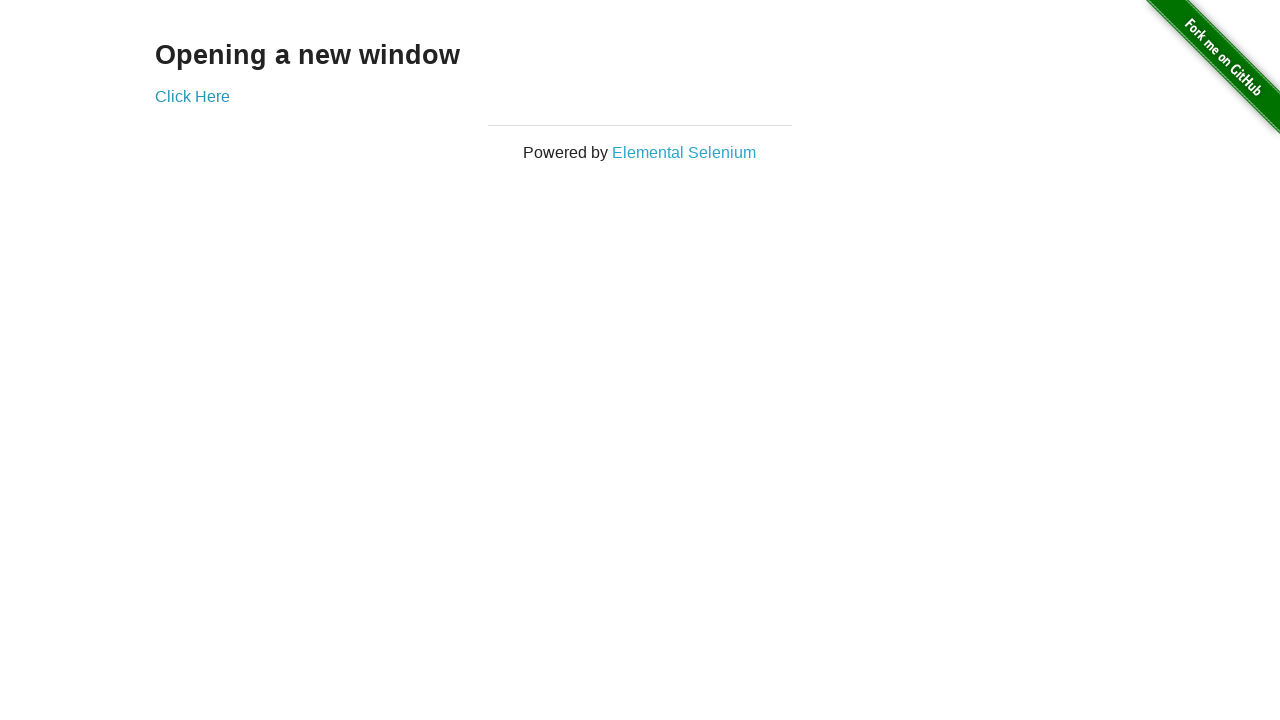

Retrieved text from h3 element on window 2
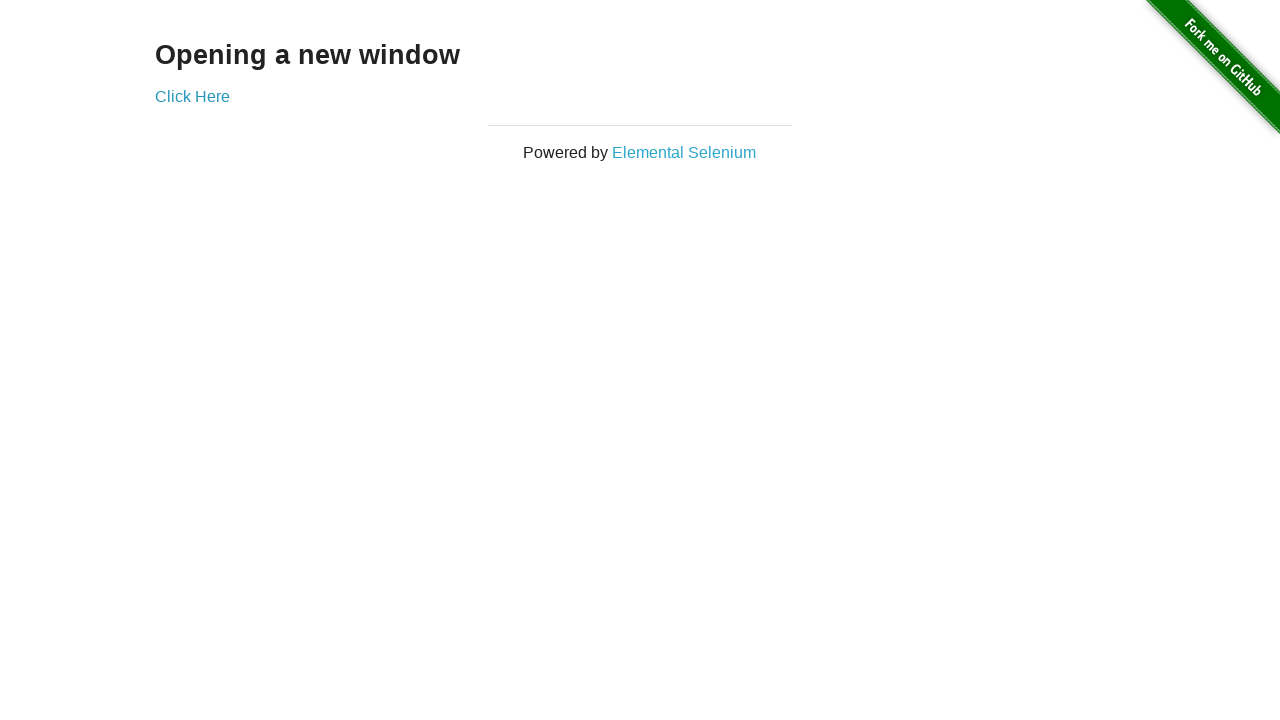

Verified window 2 displays 'New Window'
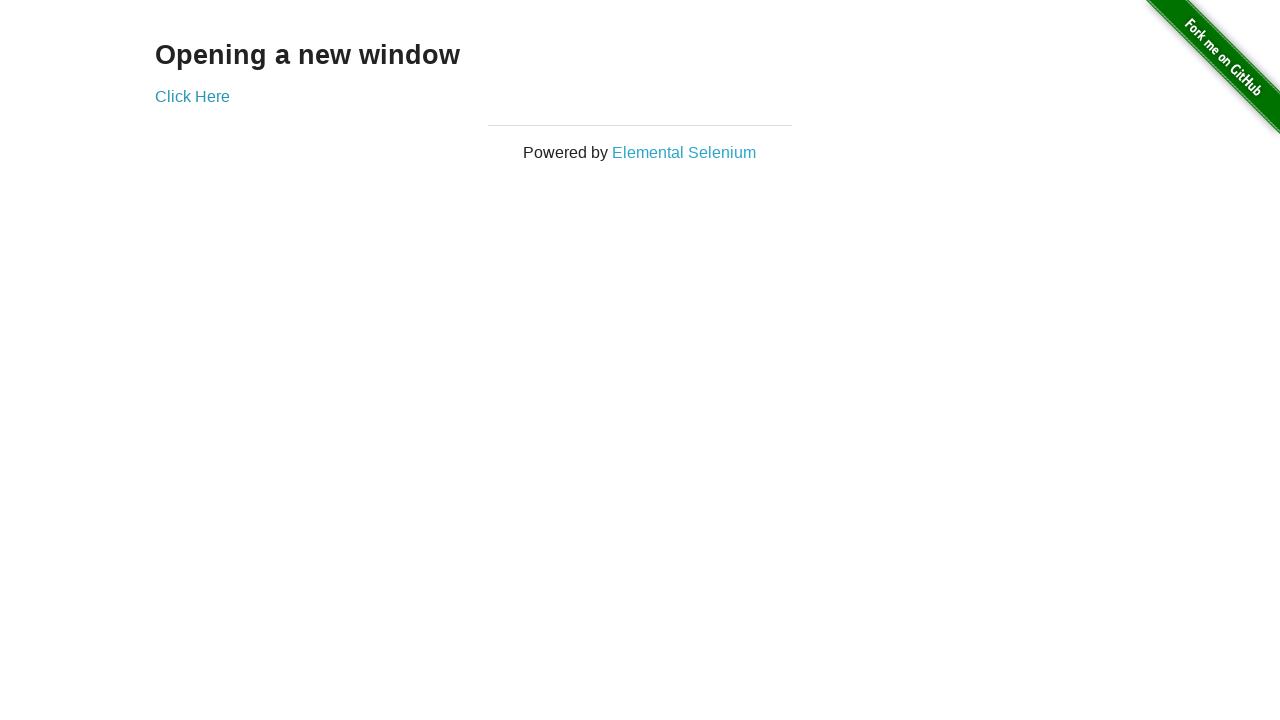

Verified switched back to window 1 with title 'The Internet'
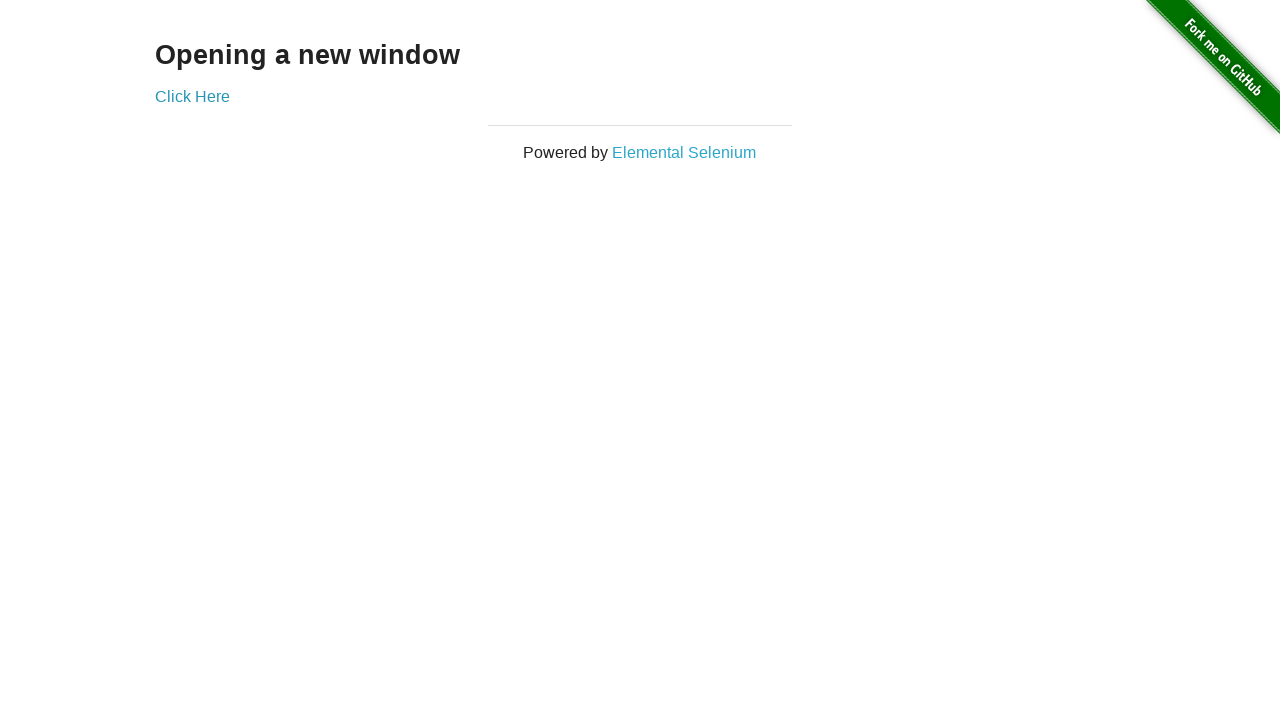

Switched to window 2 using bring_to_front()
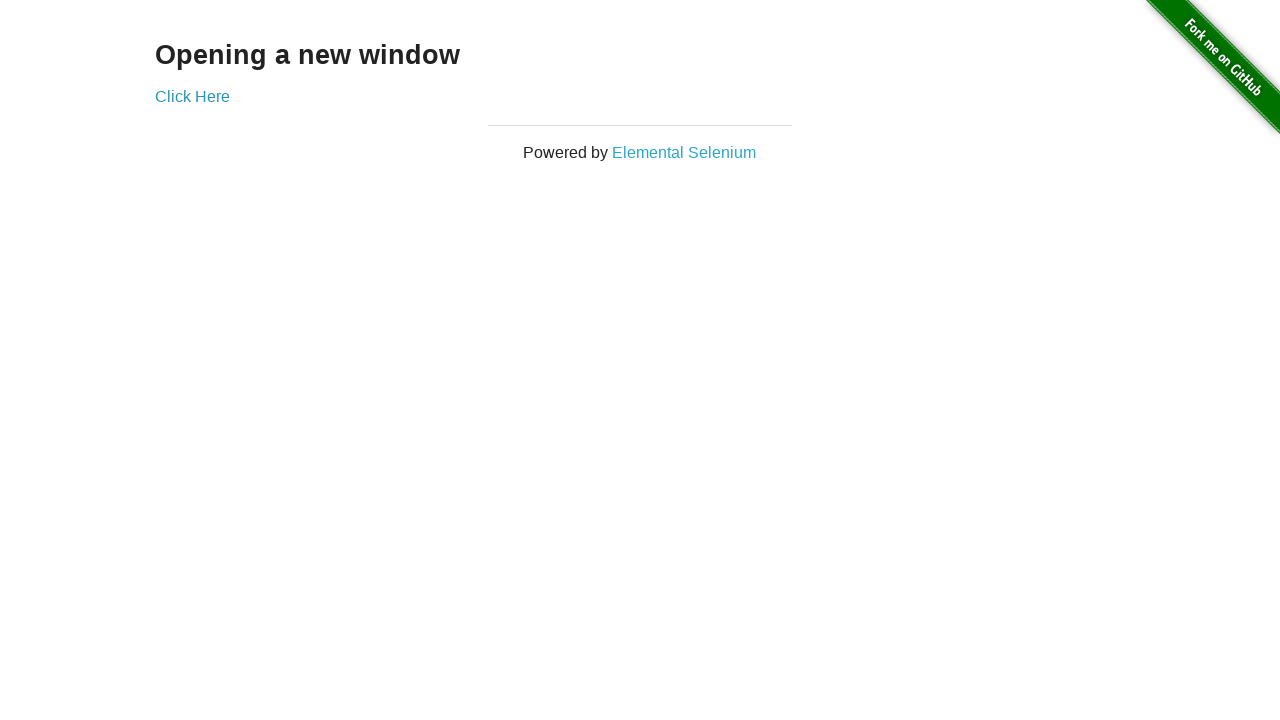

Switched back to window 1 using bring_to_front()
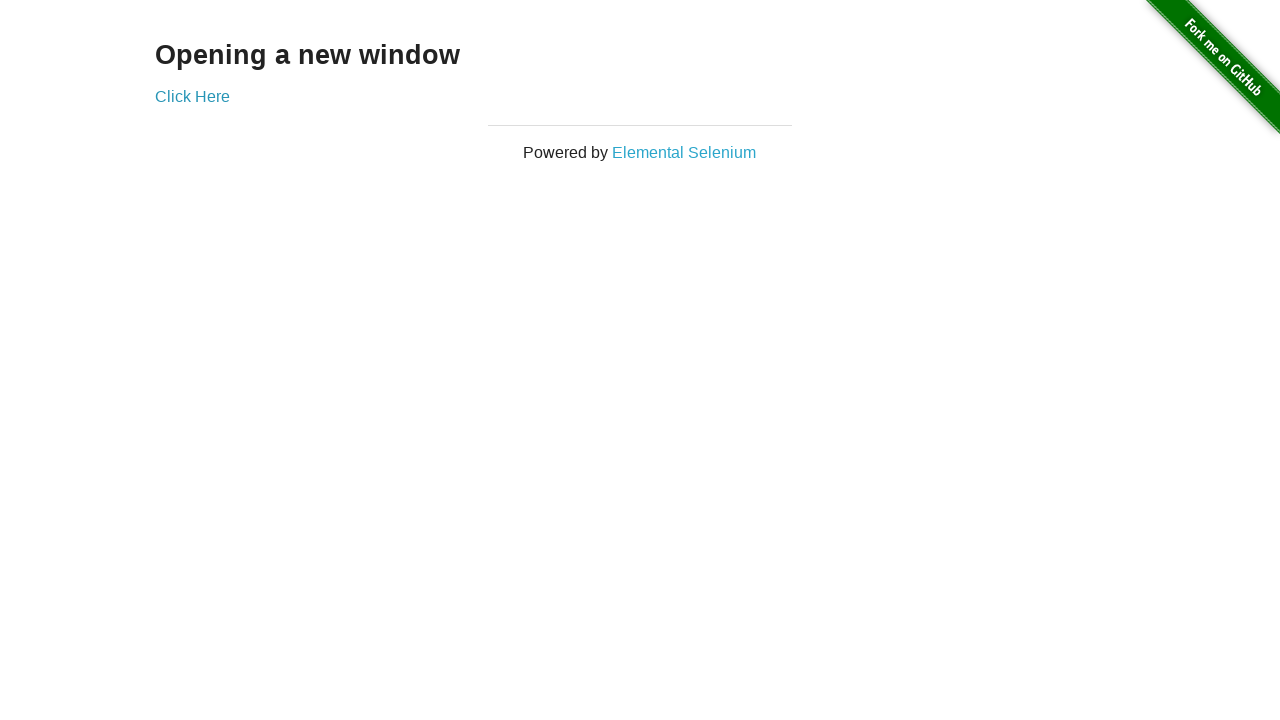

Switched to window 2 using bring_to_front()
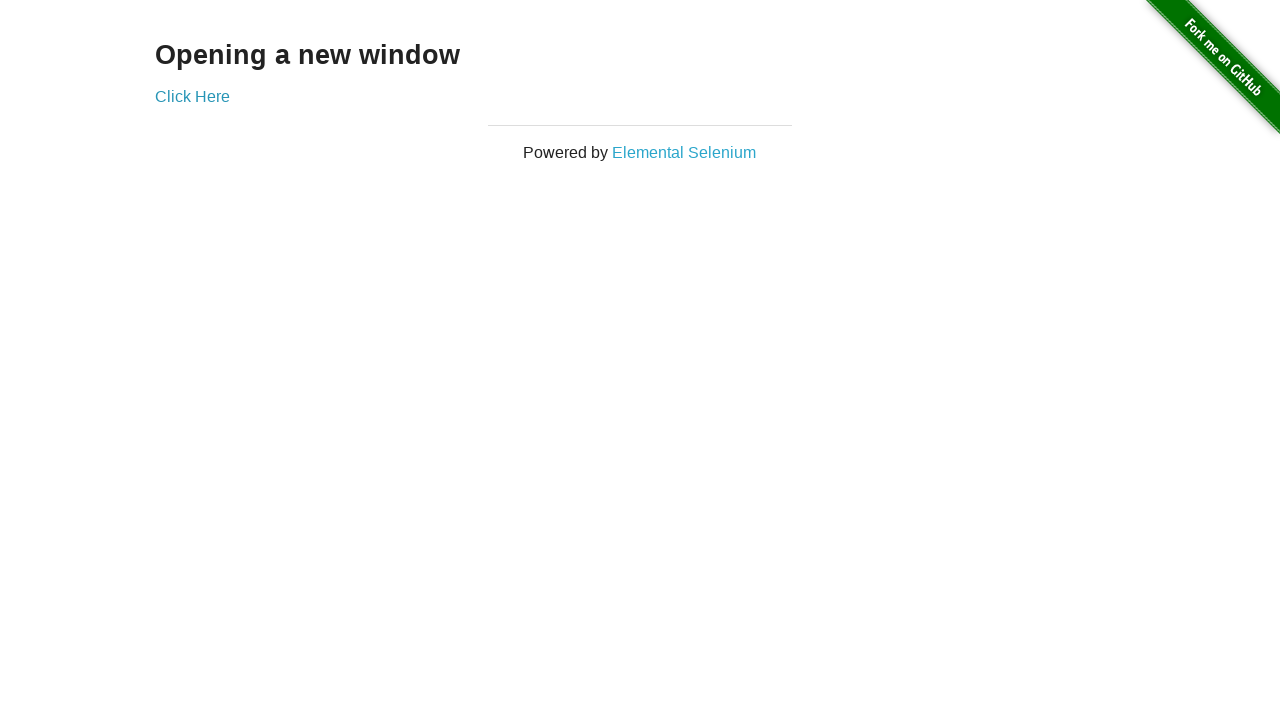

Switched back to window 1 using bring_to_front()
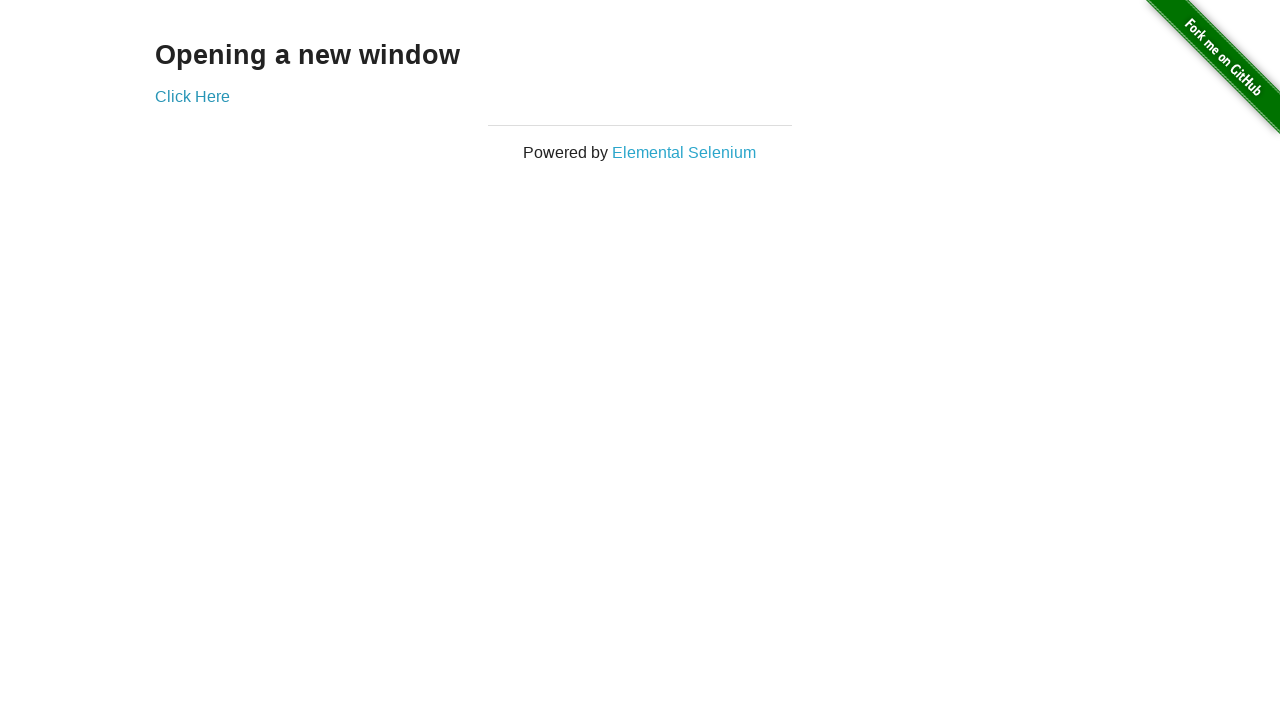

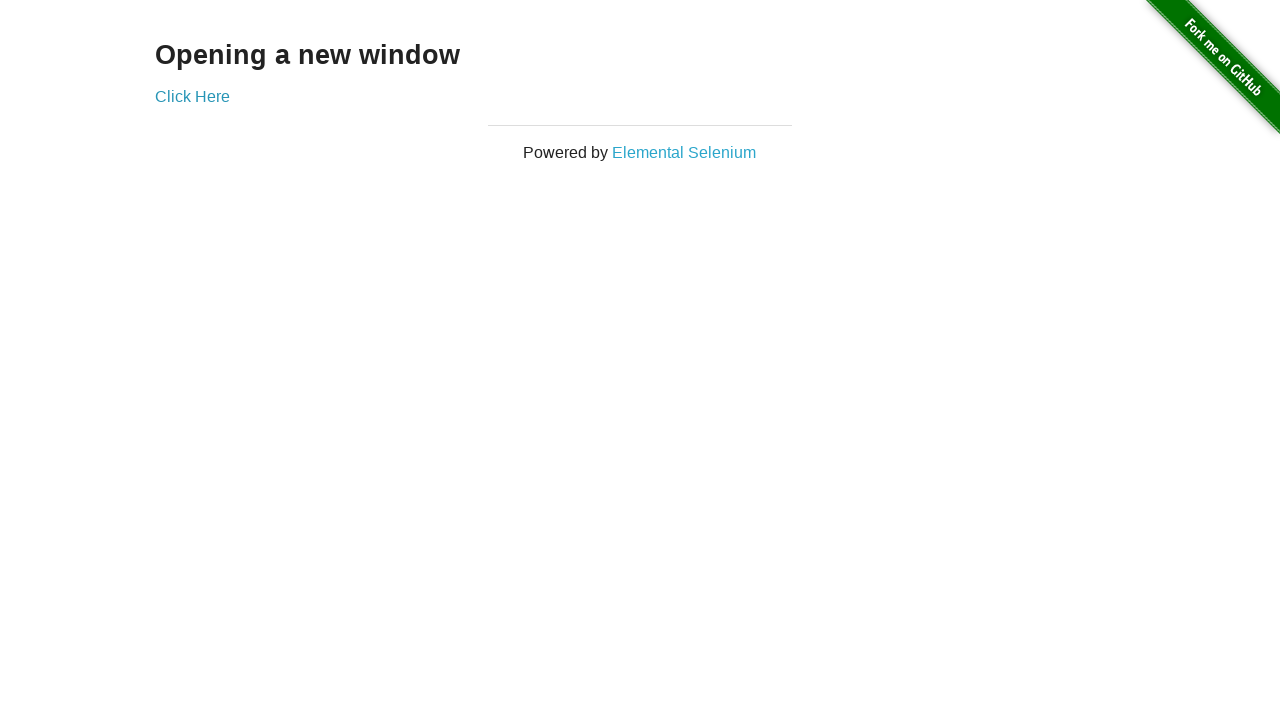